Tests handling of JavaScript confirm dialog by clicking a button to trigger the confirm and accepting it

Starting URL: https://sahitest.com/demo/confirmTest.htm

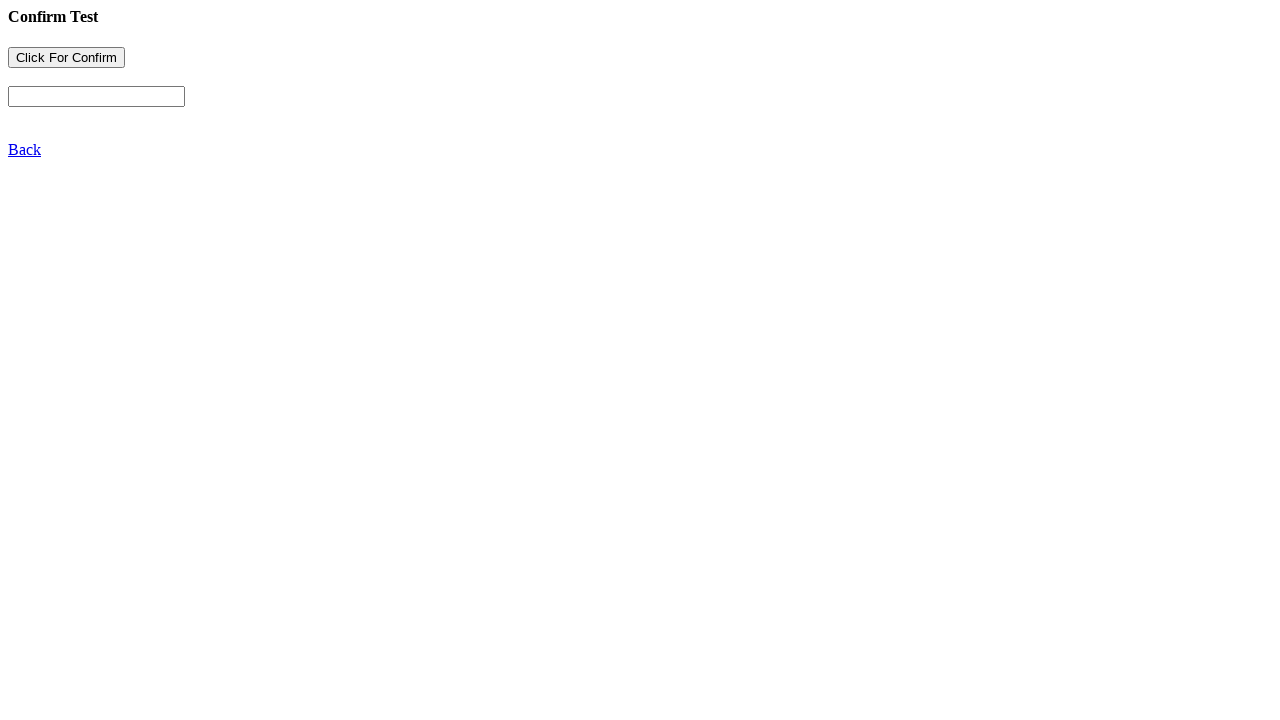

Clicked button to trigger confirm dialog at (66, 58) on input[name='b1']
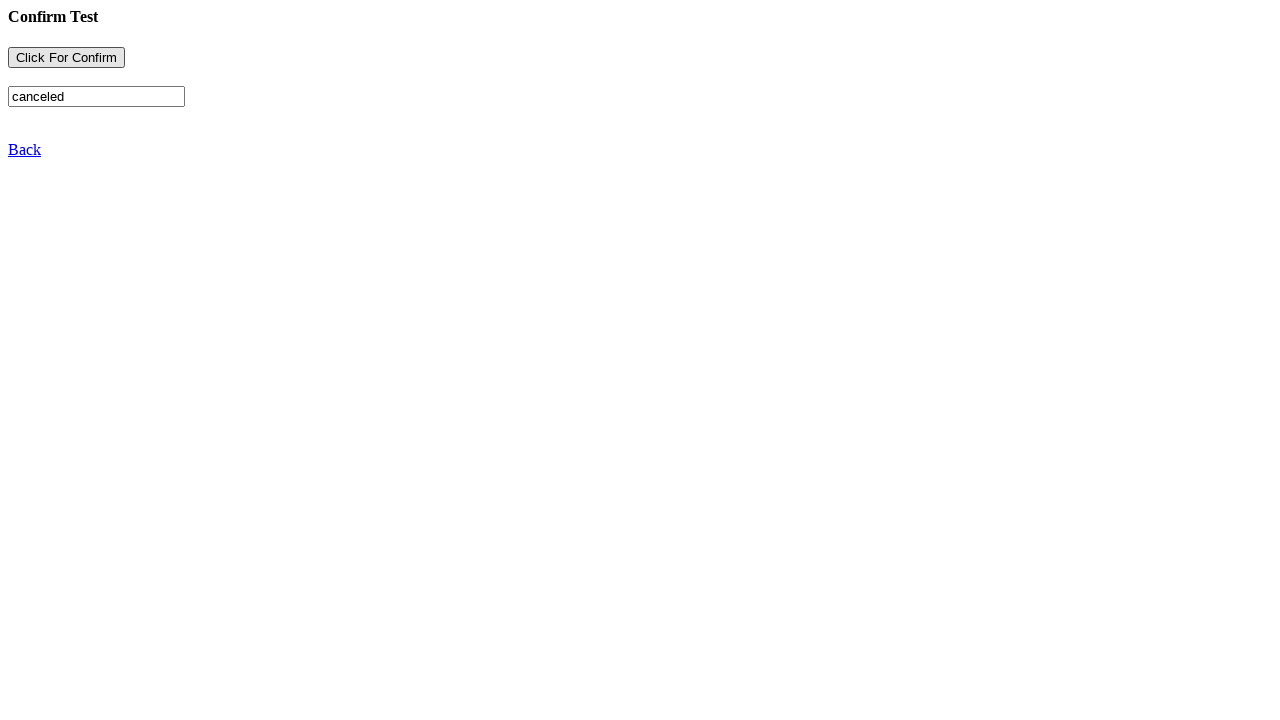

Set up dialog handler to accept confirm dialogs
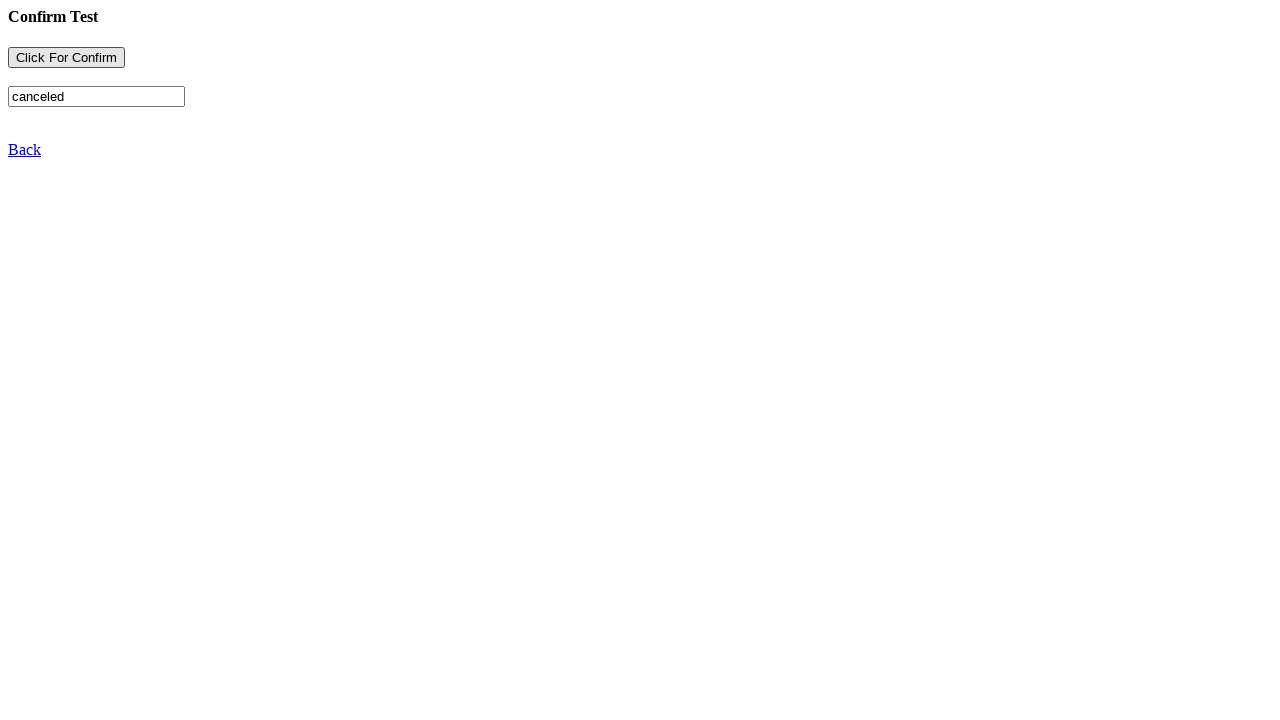

Clicked button again to trigger and accept confirm dialog at (66, 58) on input[name='b1']
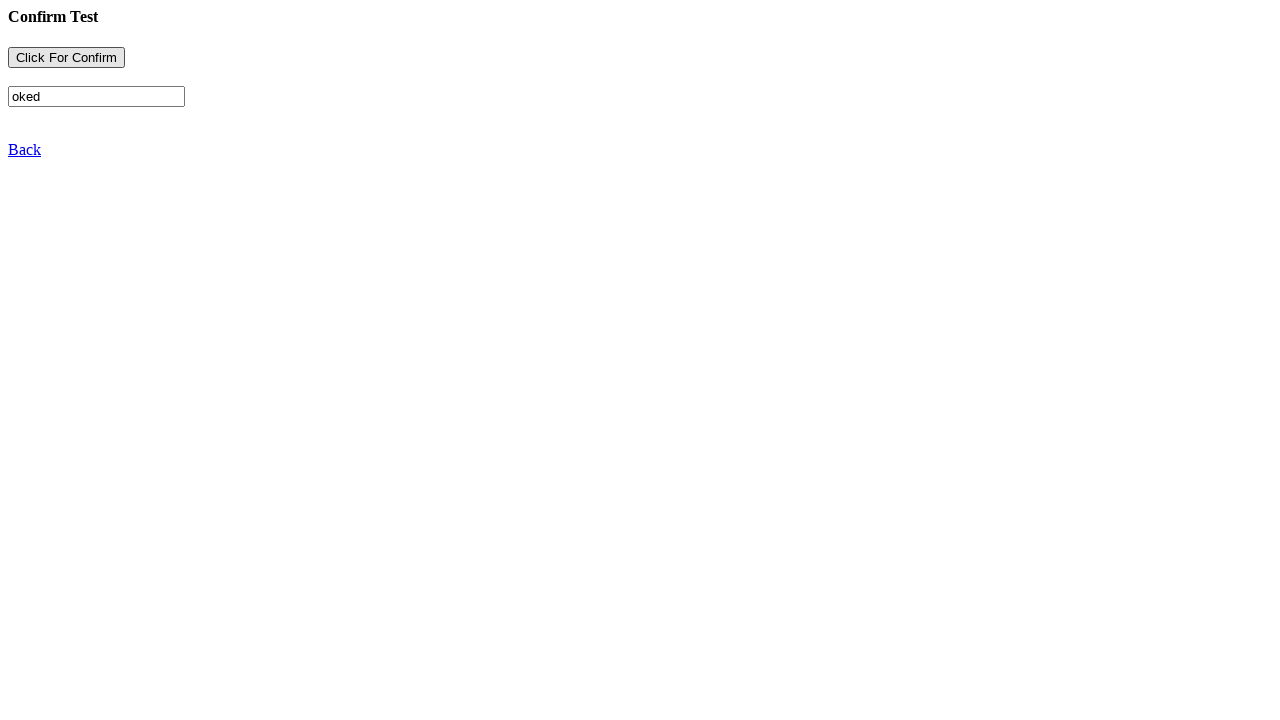

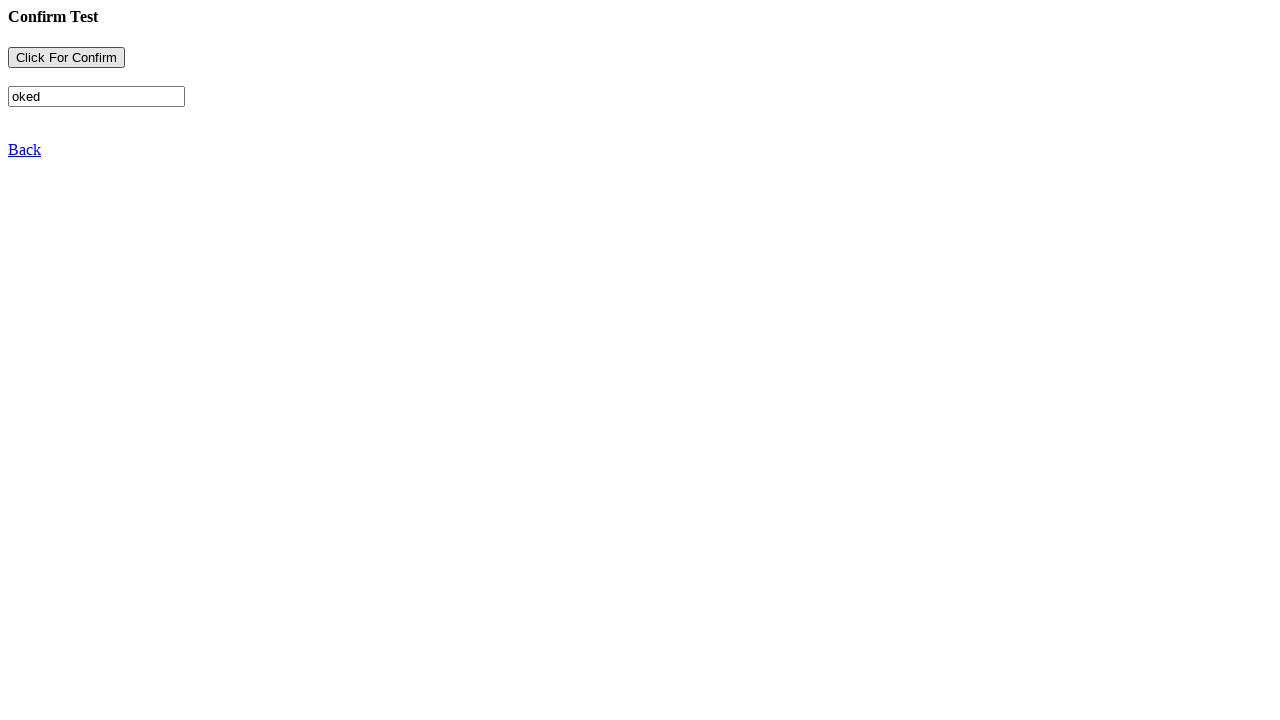